Tests password reset functionality by entering an incorrect username and verifying the error message displayed

Starting URL: https://login1.nextbasecrm.com/?forgot_password=yes

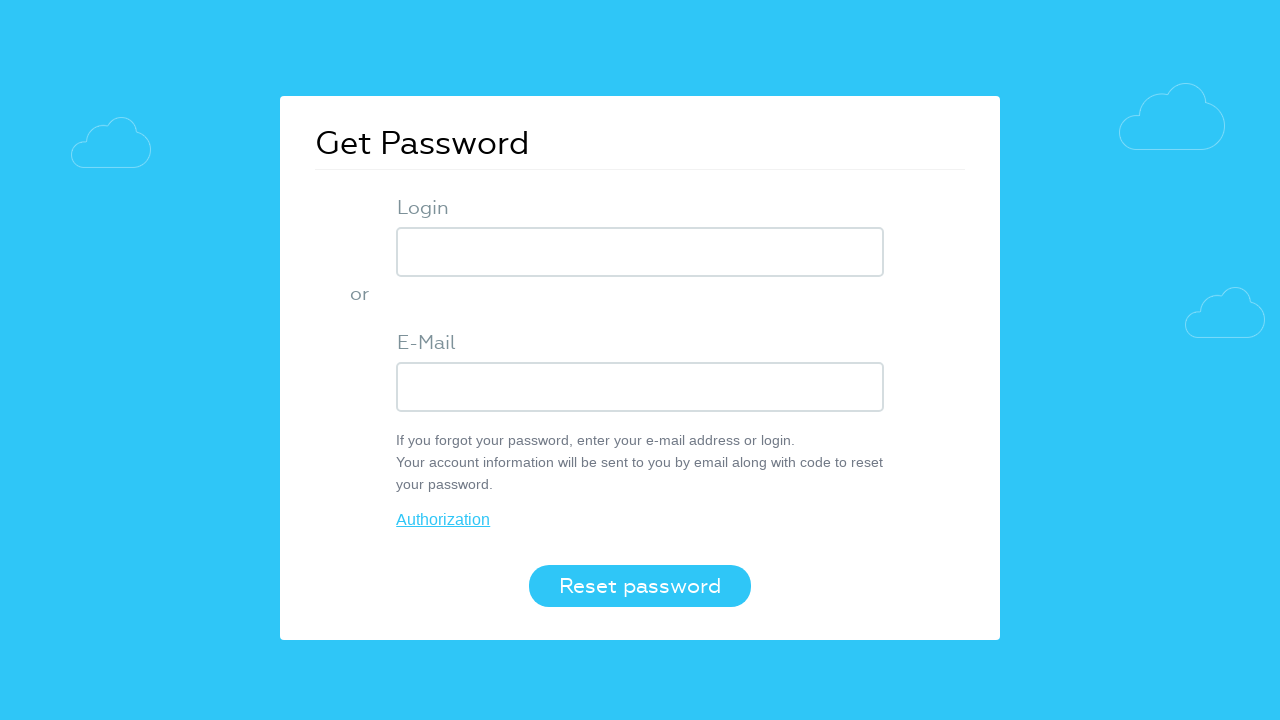

Entered incorrect username into login field on input[name='USER_LOGIN']
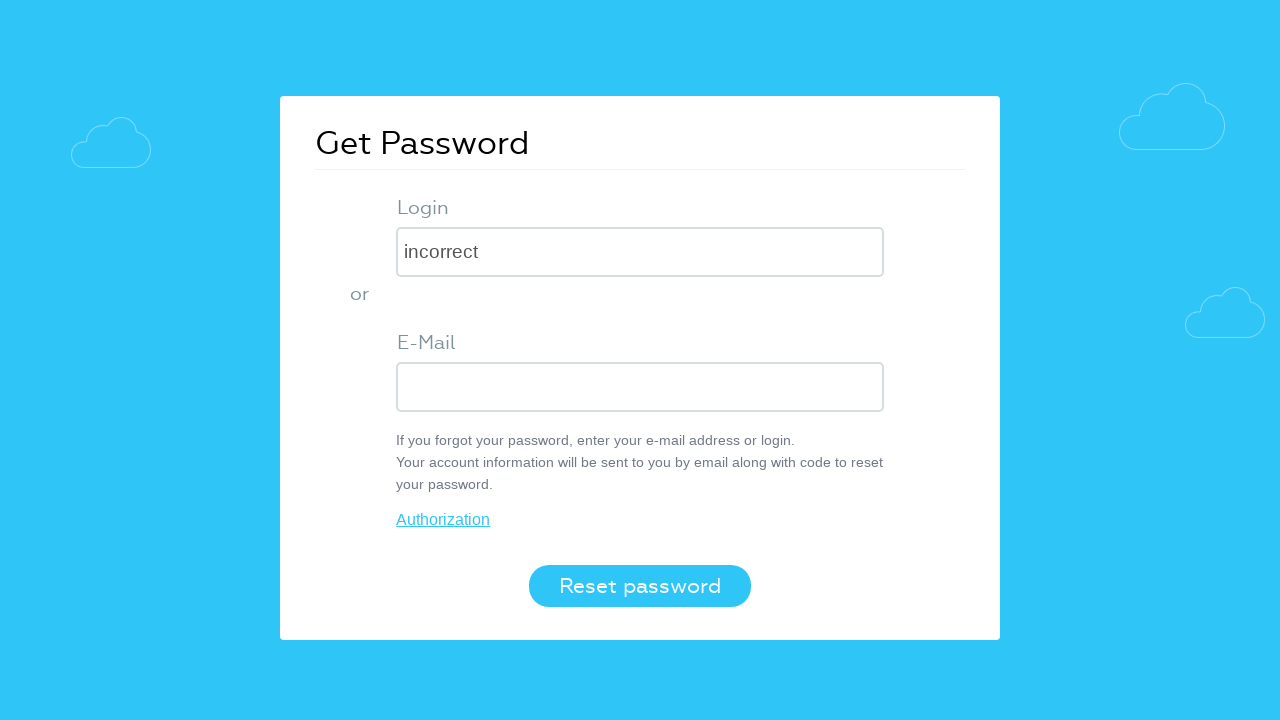

Clicked the Reset password button at (640, 586) on button.login-btn
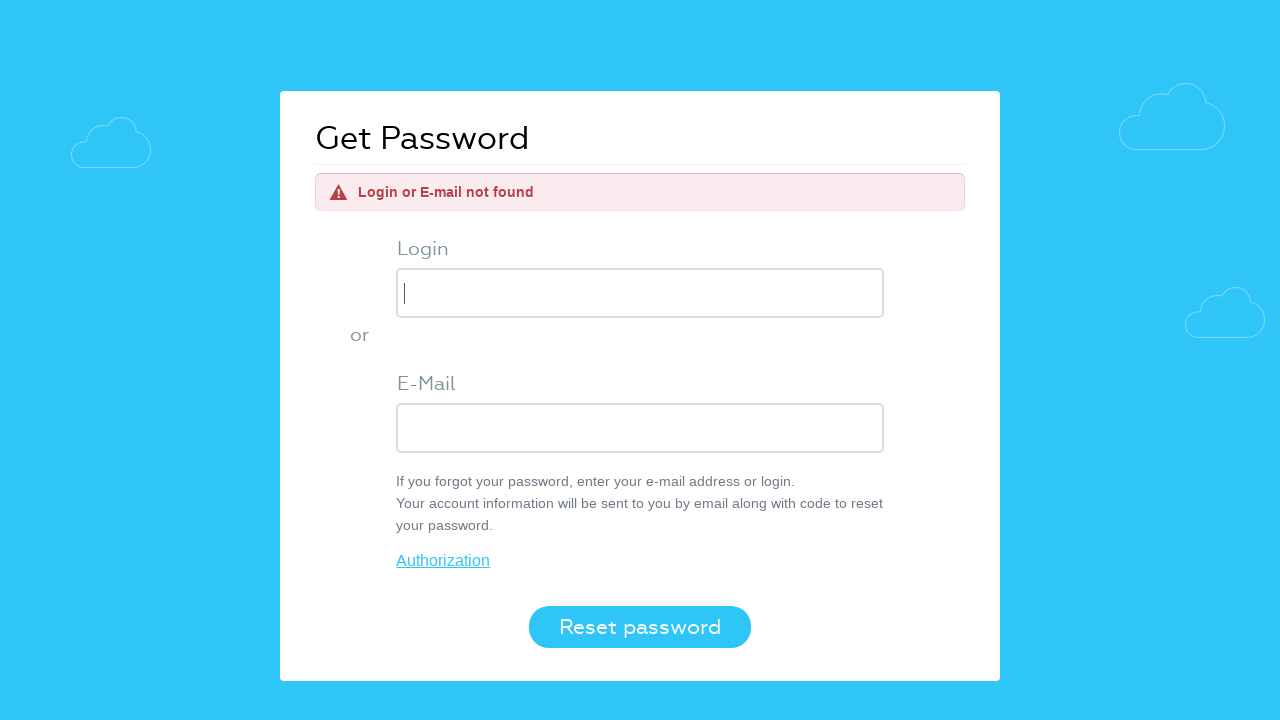

Error message appeared on screen
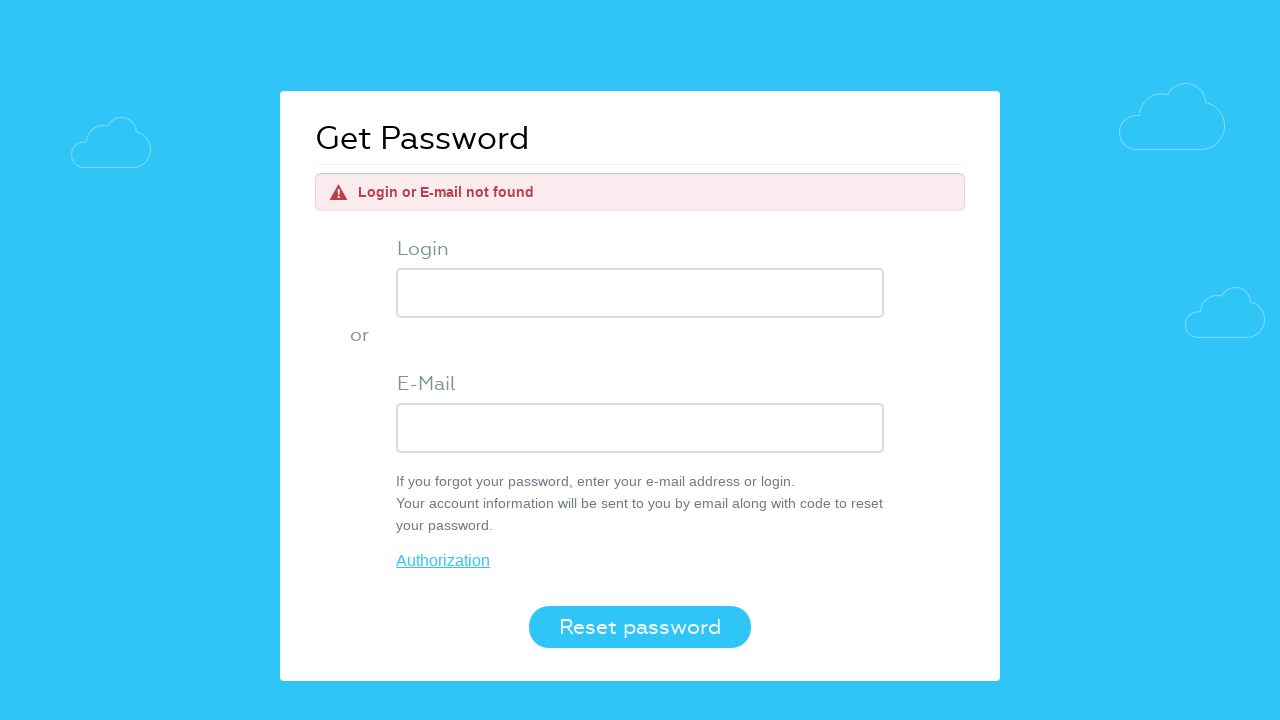

Retrieved error message text
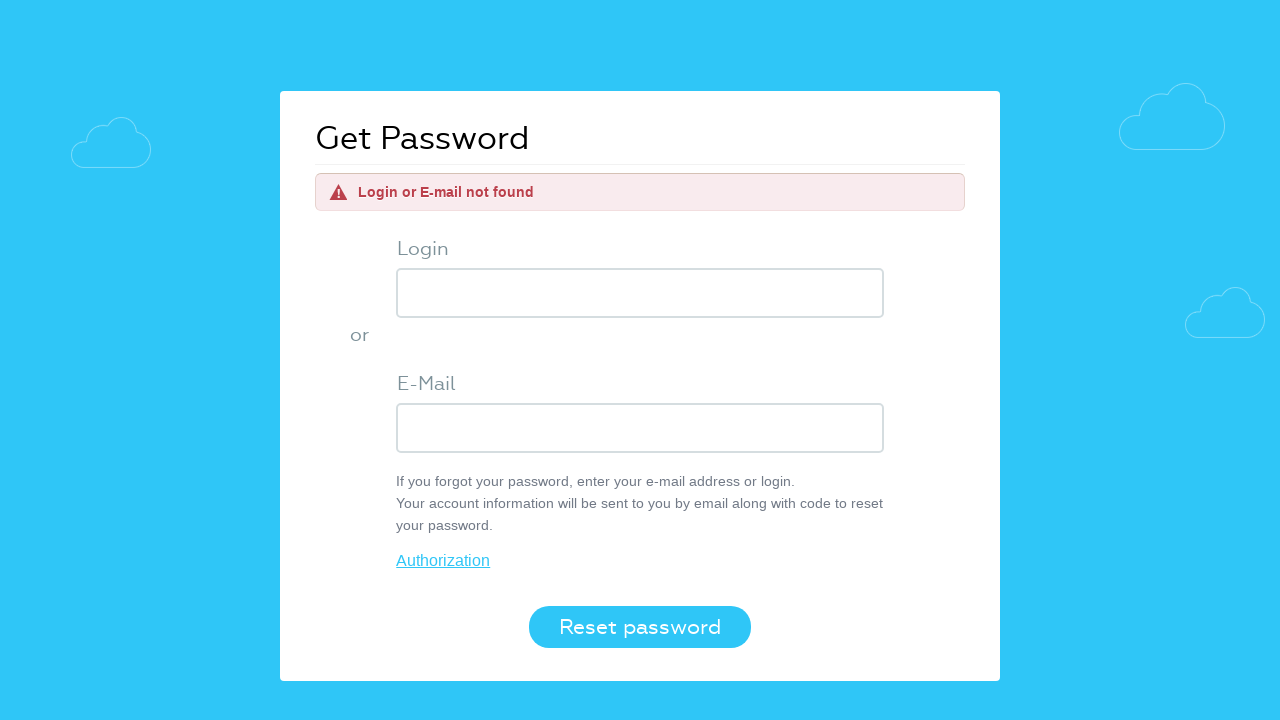

Verified error message matches expected text: 'Login or E-mail not found'
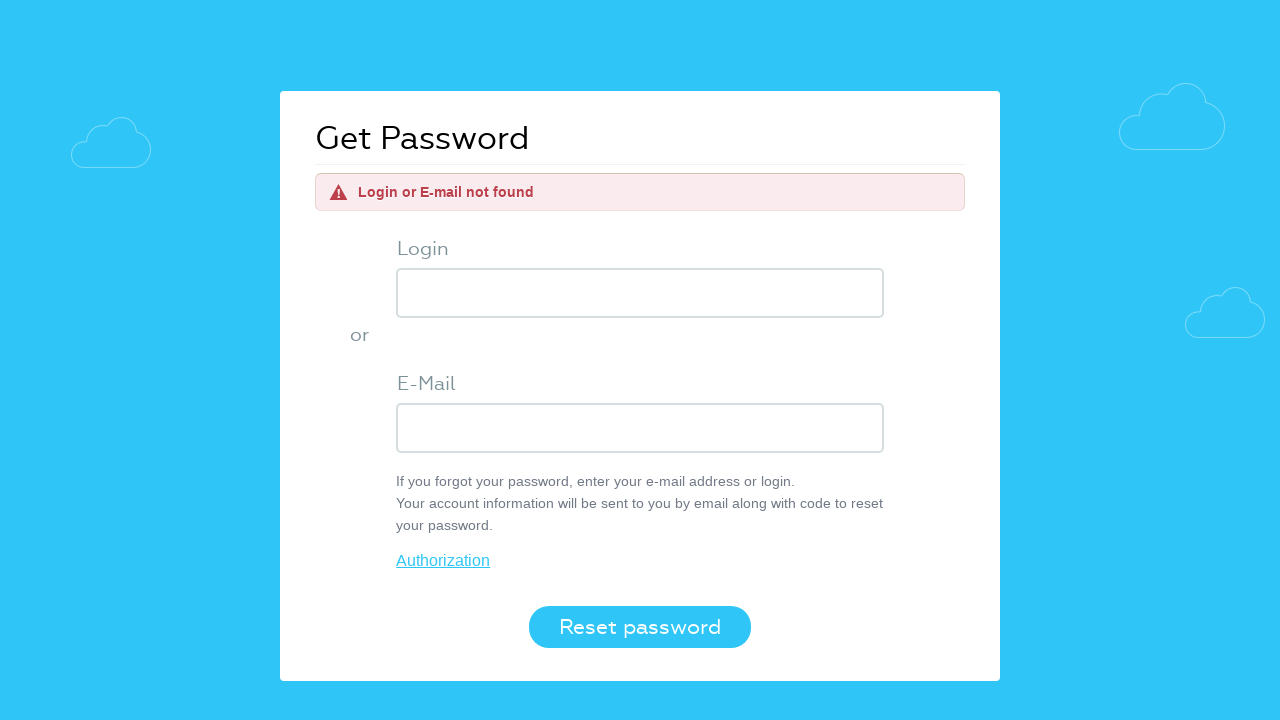

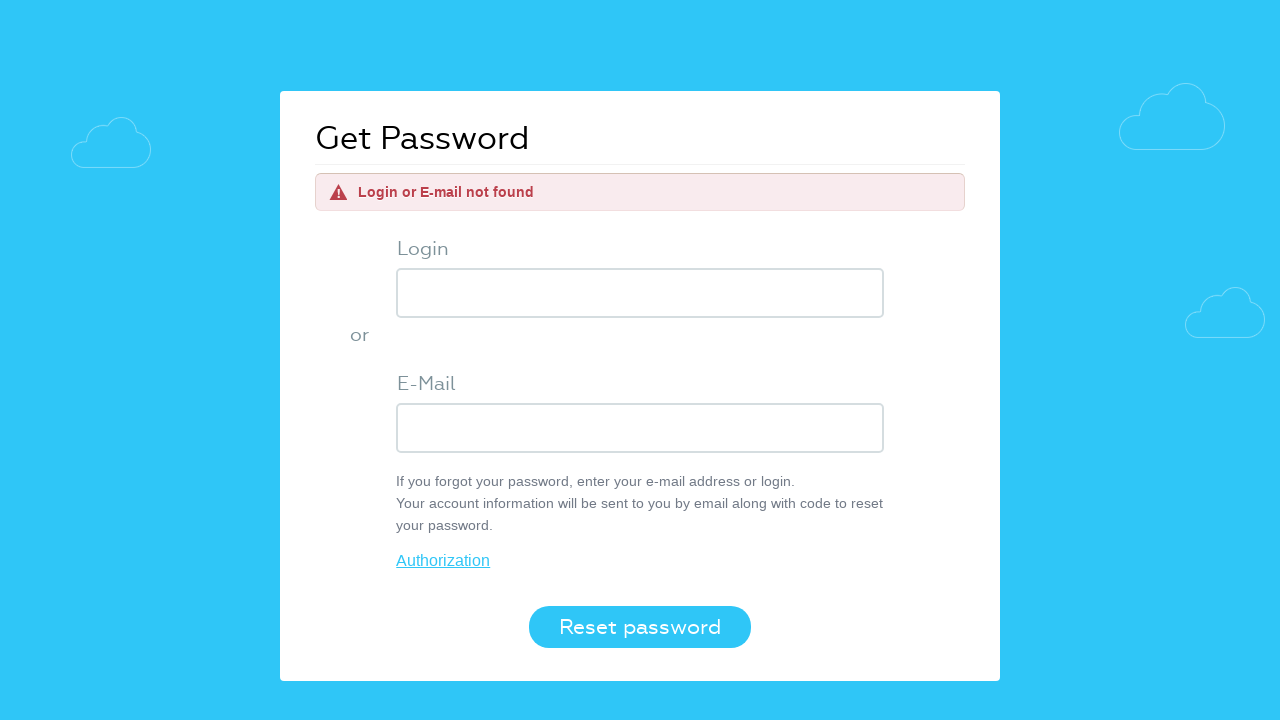